Tests playing the one-hand bandit game by clicking PLAY repeatedly until a win is achieved

Starting URL: https://one-hand-bandit.vercel.app/

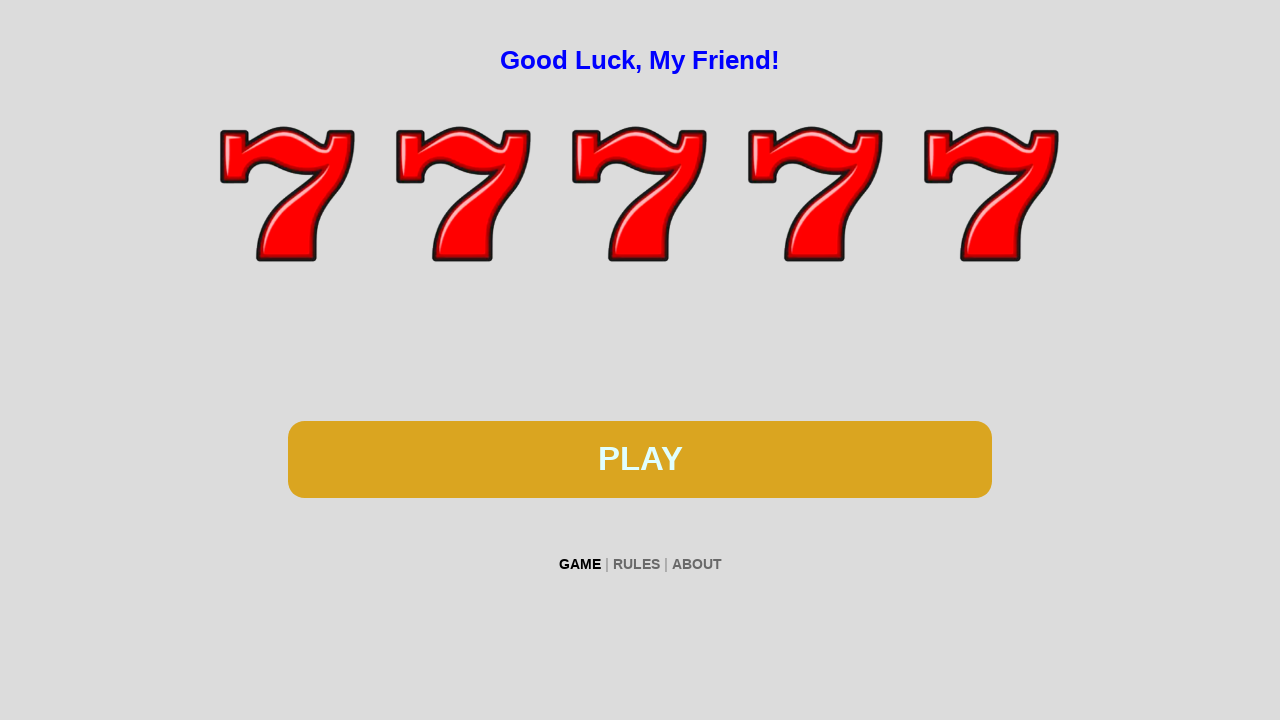

Clicked PLAY button to start the one-hand bandit game at (640, 459) on #btn
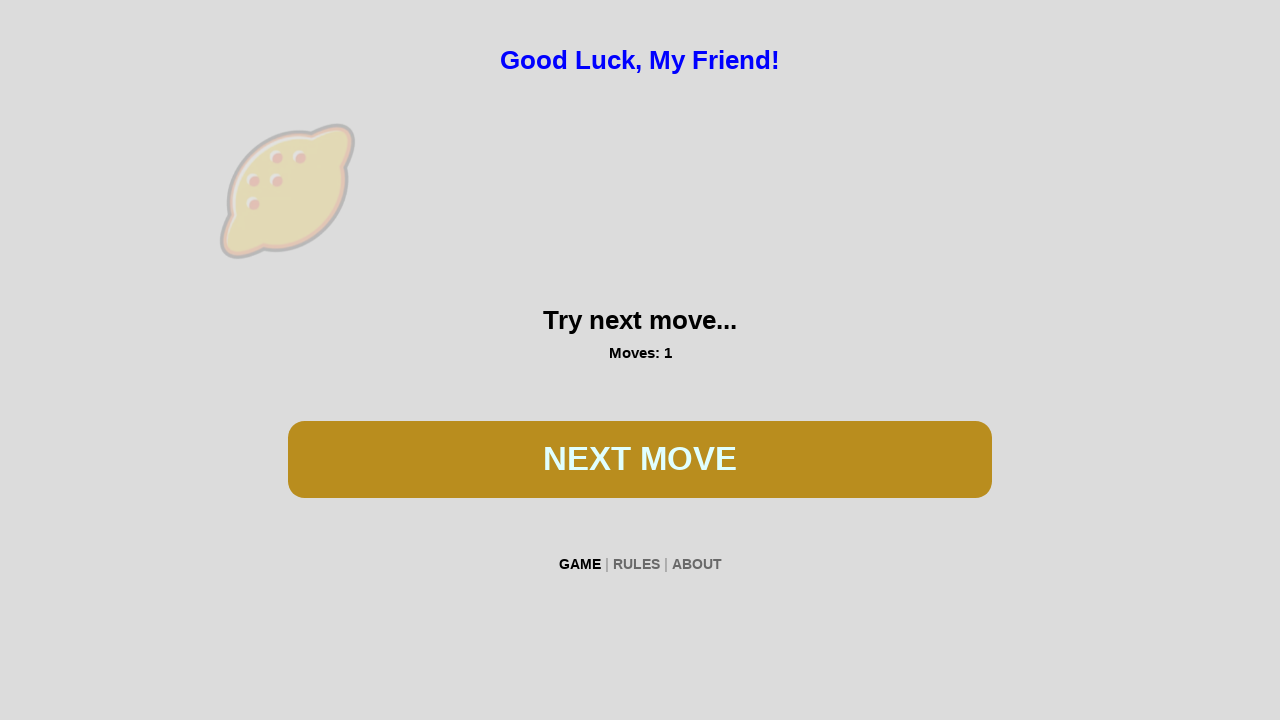

Clicked PLAY button to spin the bandit at (640, 459) on #btn
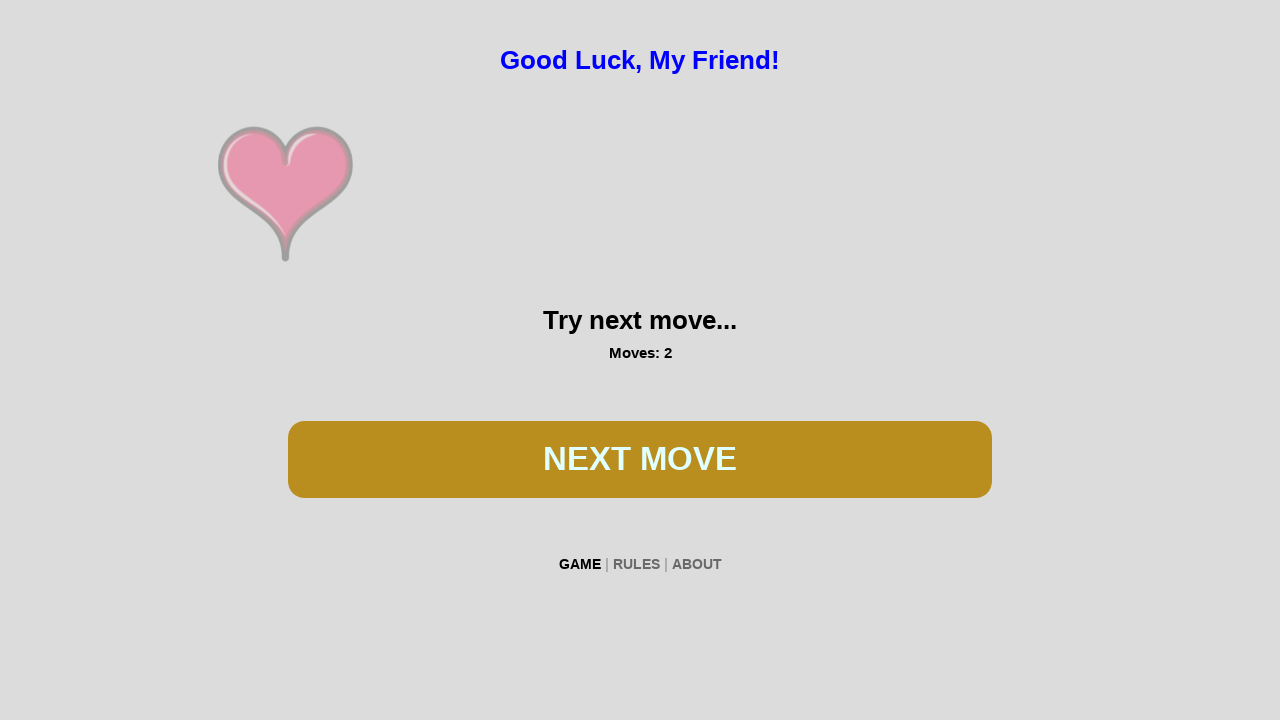

Waited 200ms for spin animation
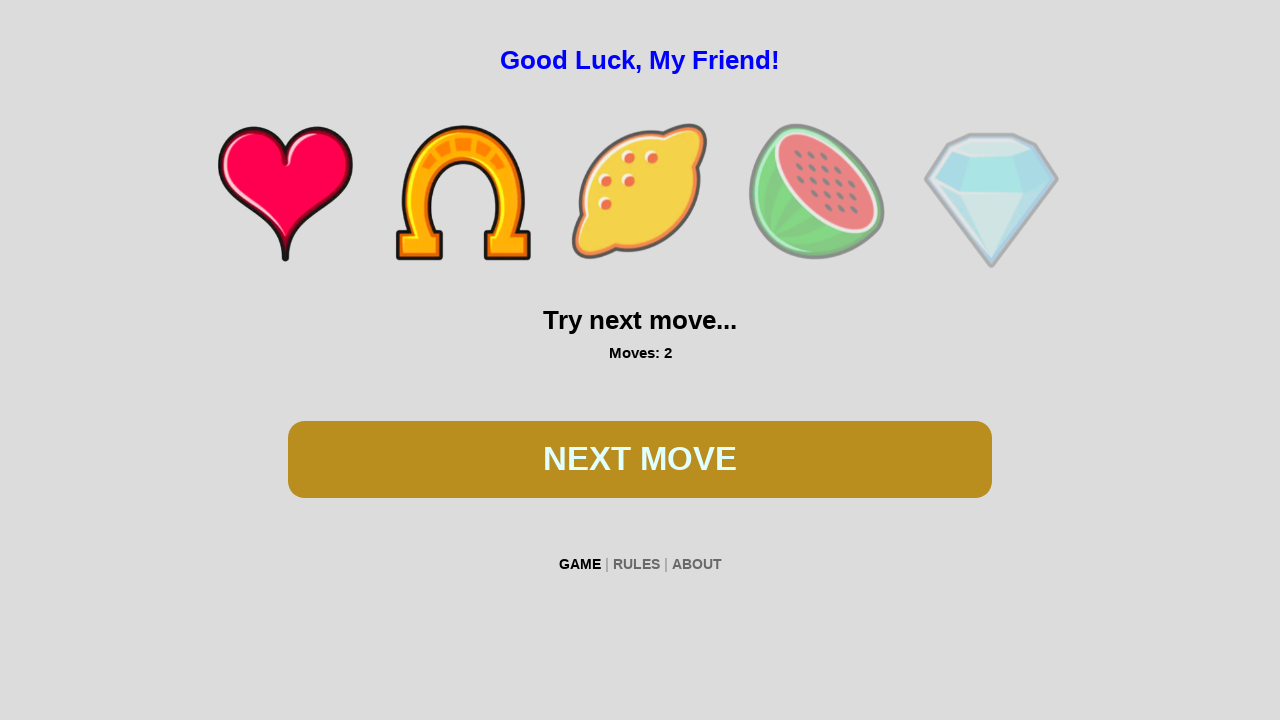

Clicked PLAY button to spin the bandit at (640, 459) on #btn
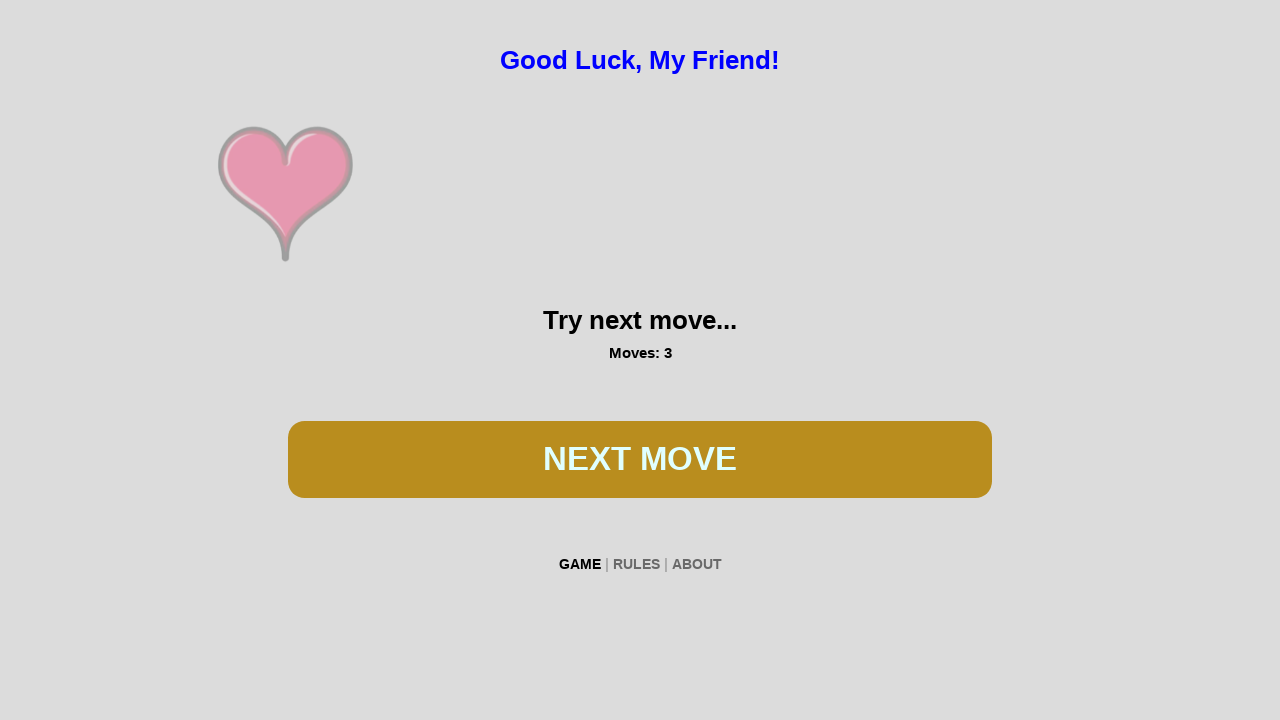

Waited 200ms for spin animation
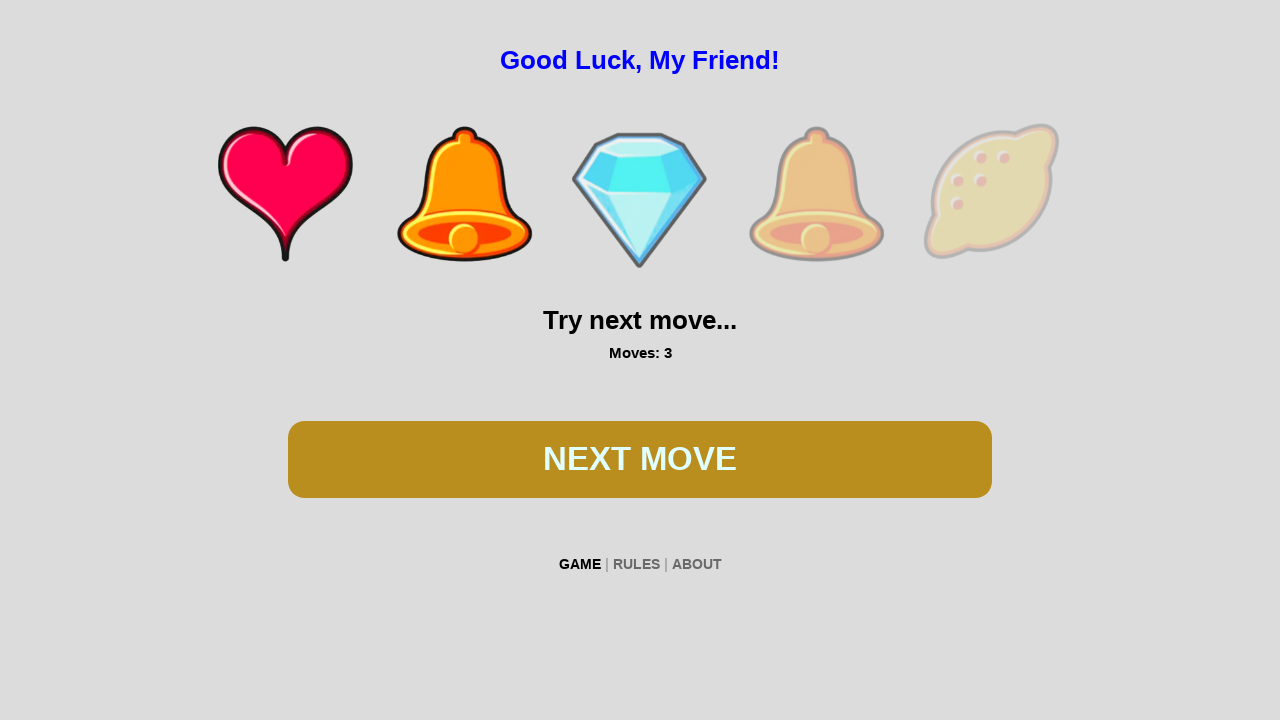

Clicked PLAY button to spin the bandit at (640, 459) on #btn
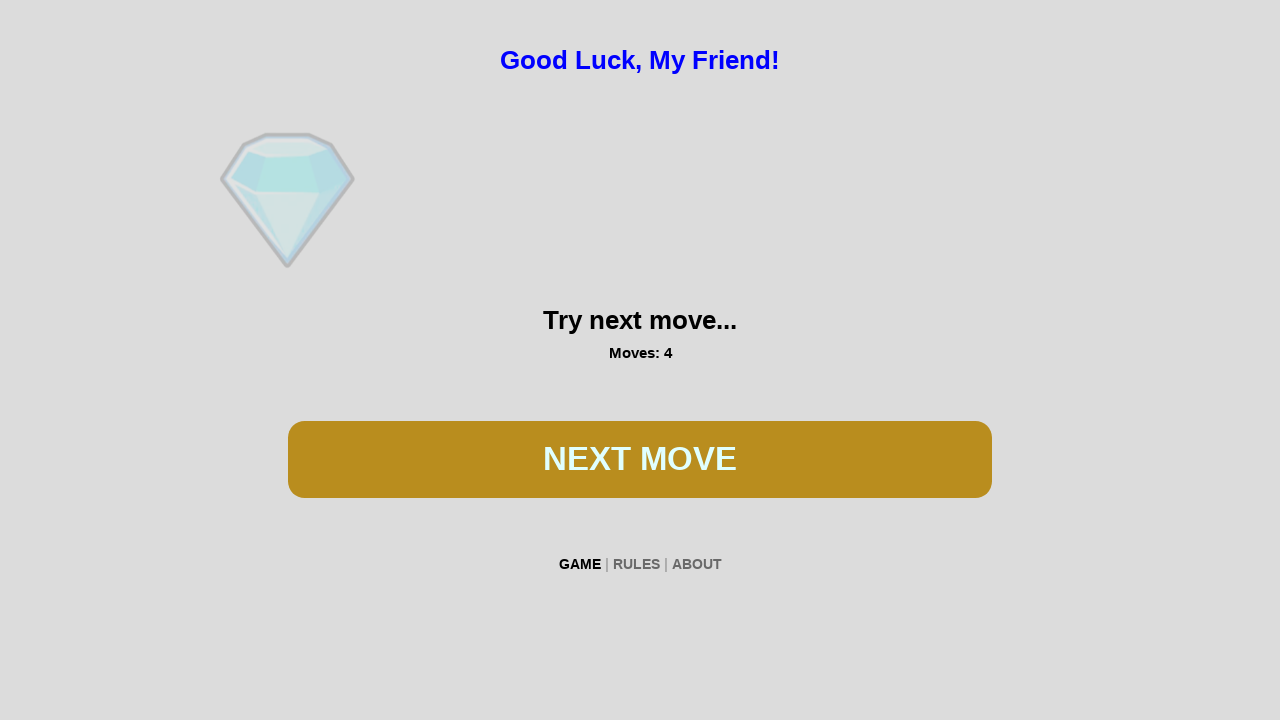

Waited 200ms for spin animation
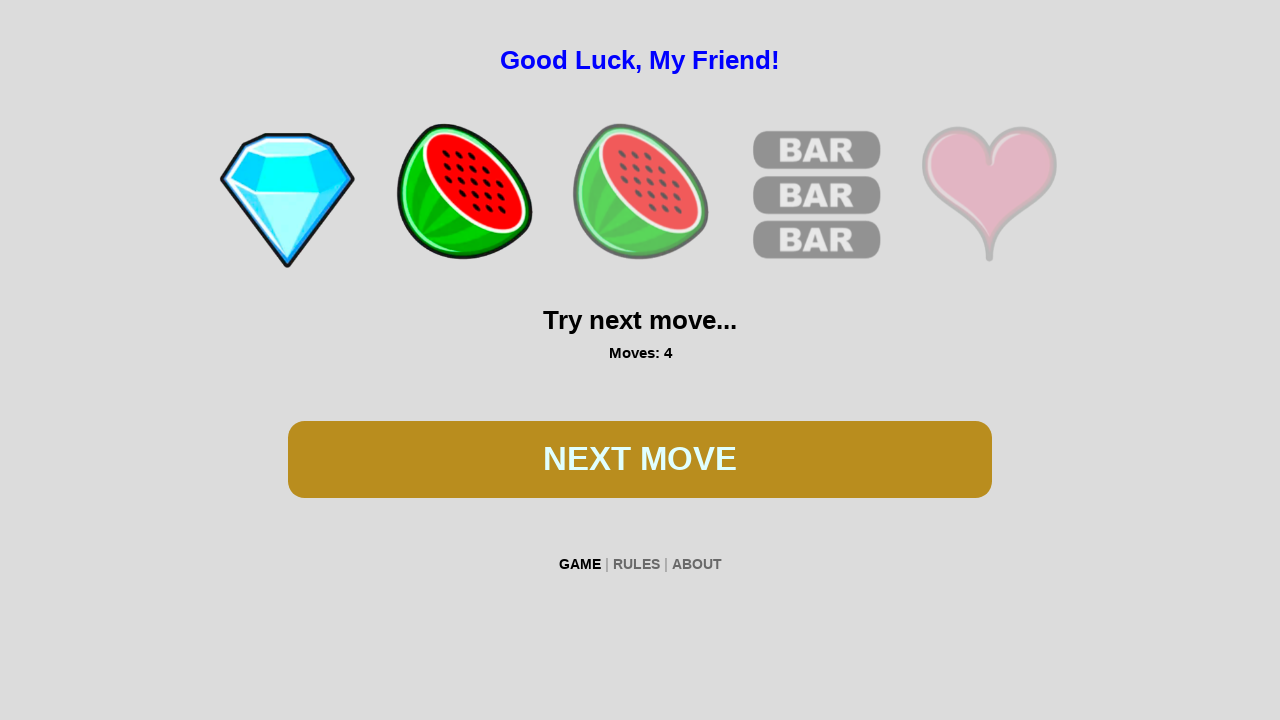

Clicked PLAY button to spin the bandit at (640, 459) on #btn
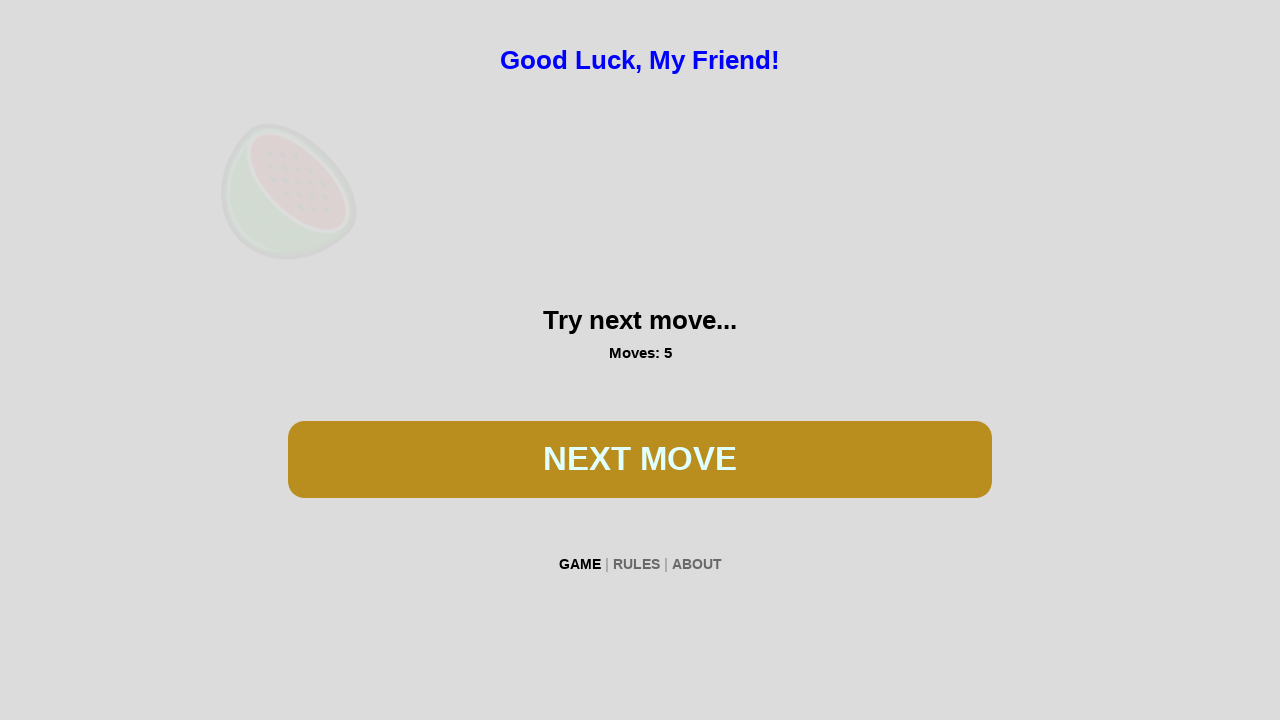

Waited 200ms for spin animation
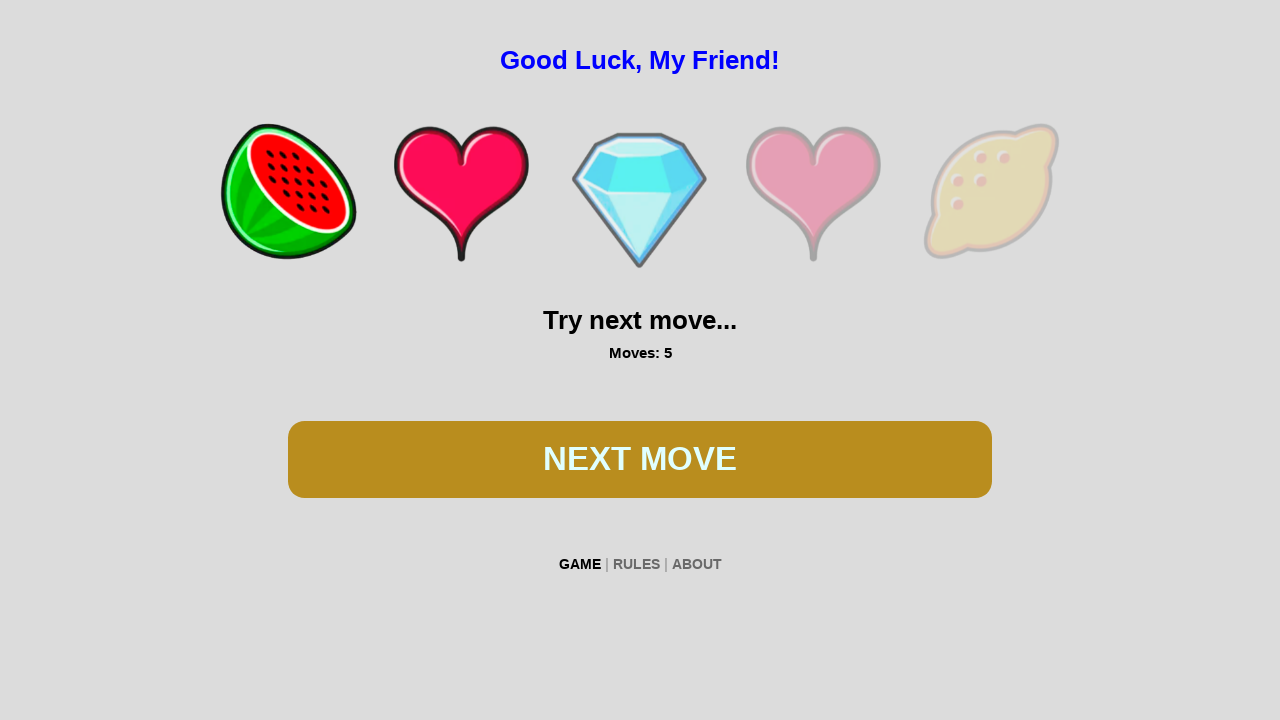

Clicked PLAY button to spin the bandit at (640, 459) on #btn
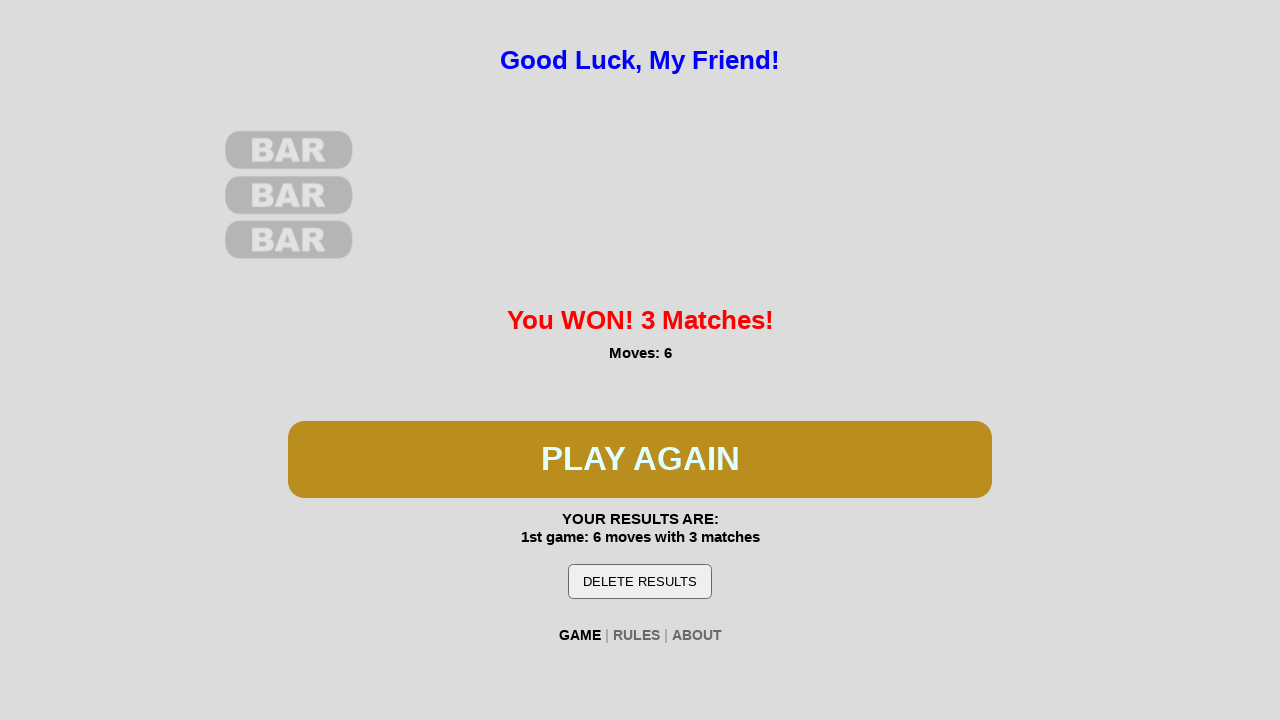

Waited 200ms for spin animation
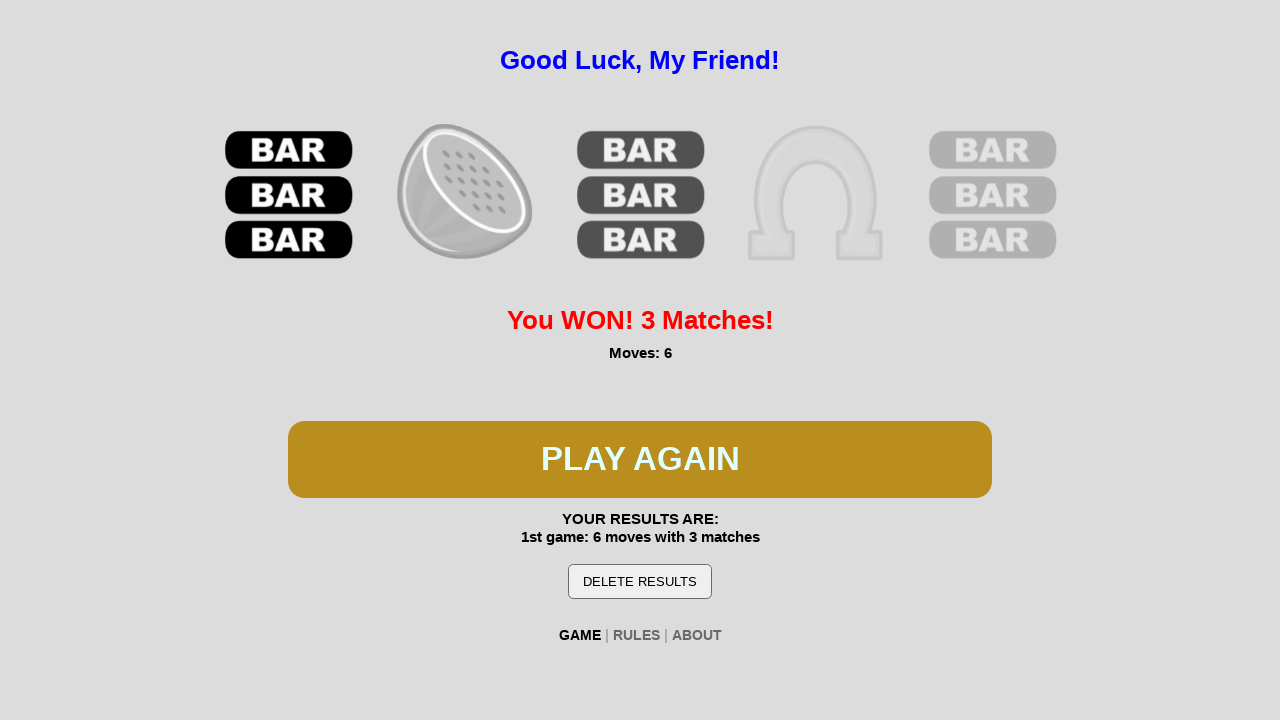

Verified win message appeared on screen
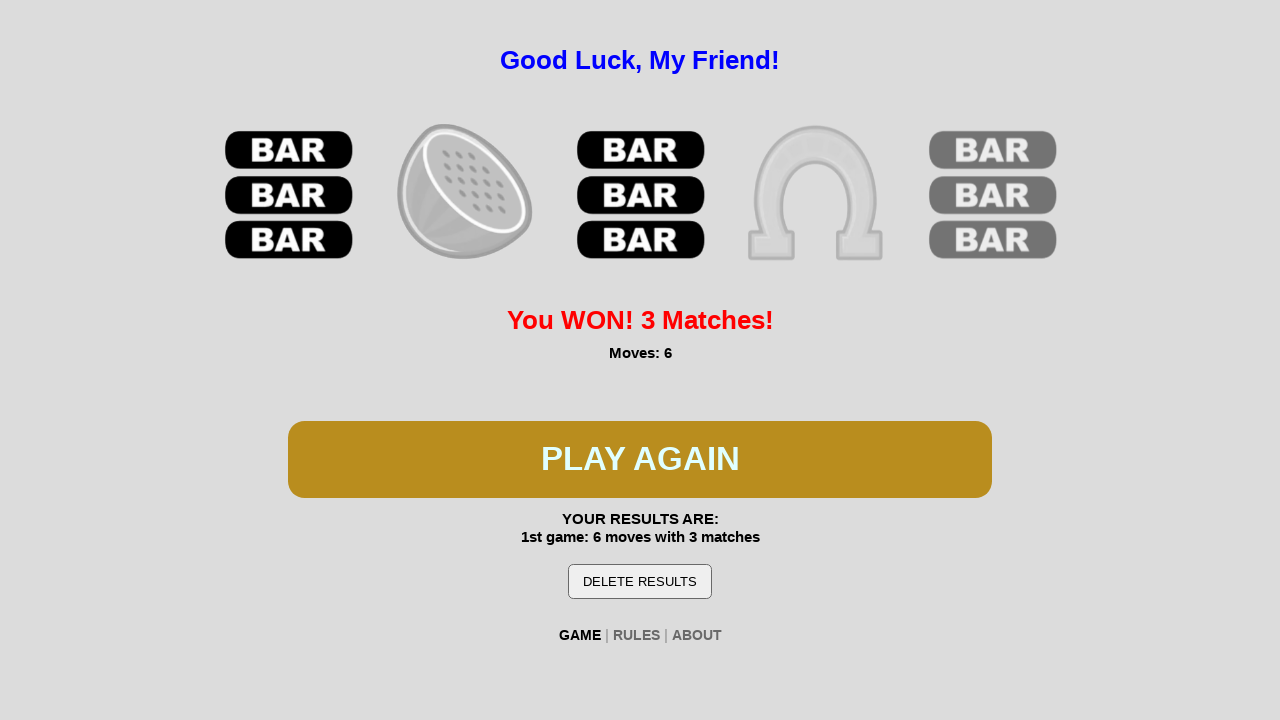

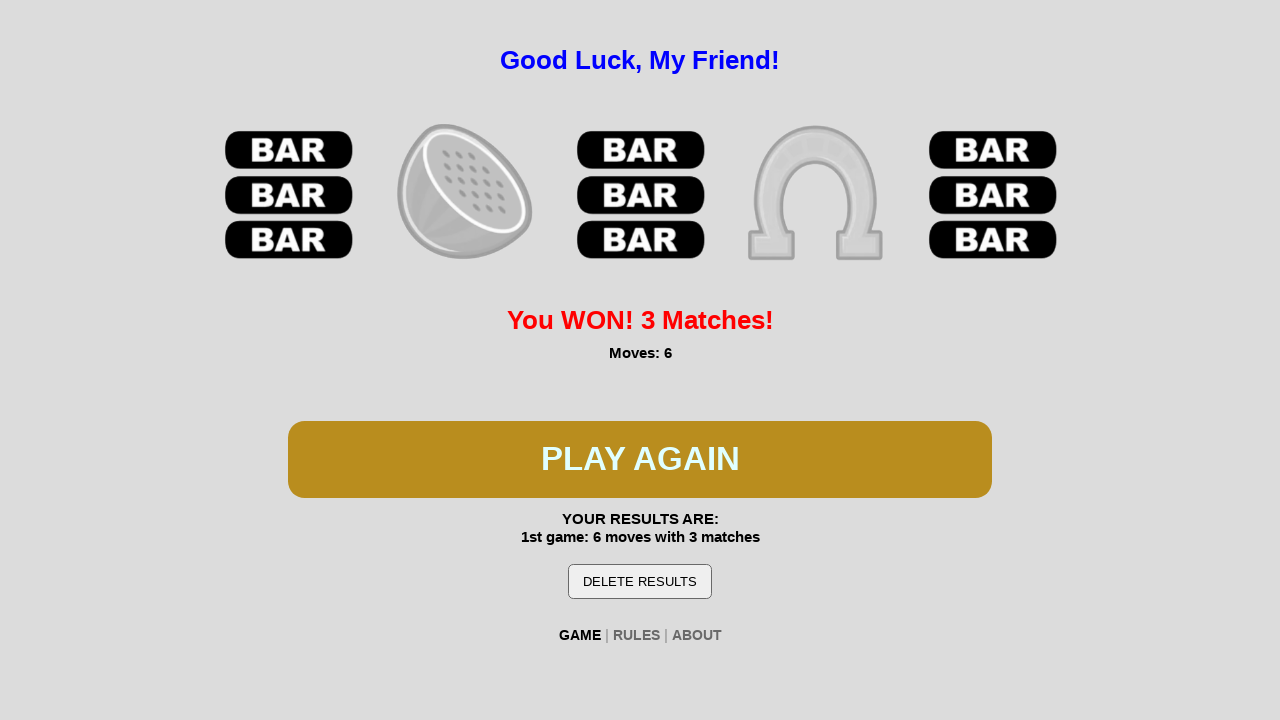